Tests that todo data persists after page reload

Starting URL: https://demo.playwright.dev/todomvc

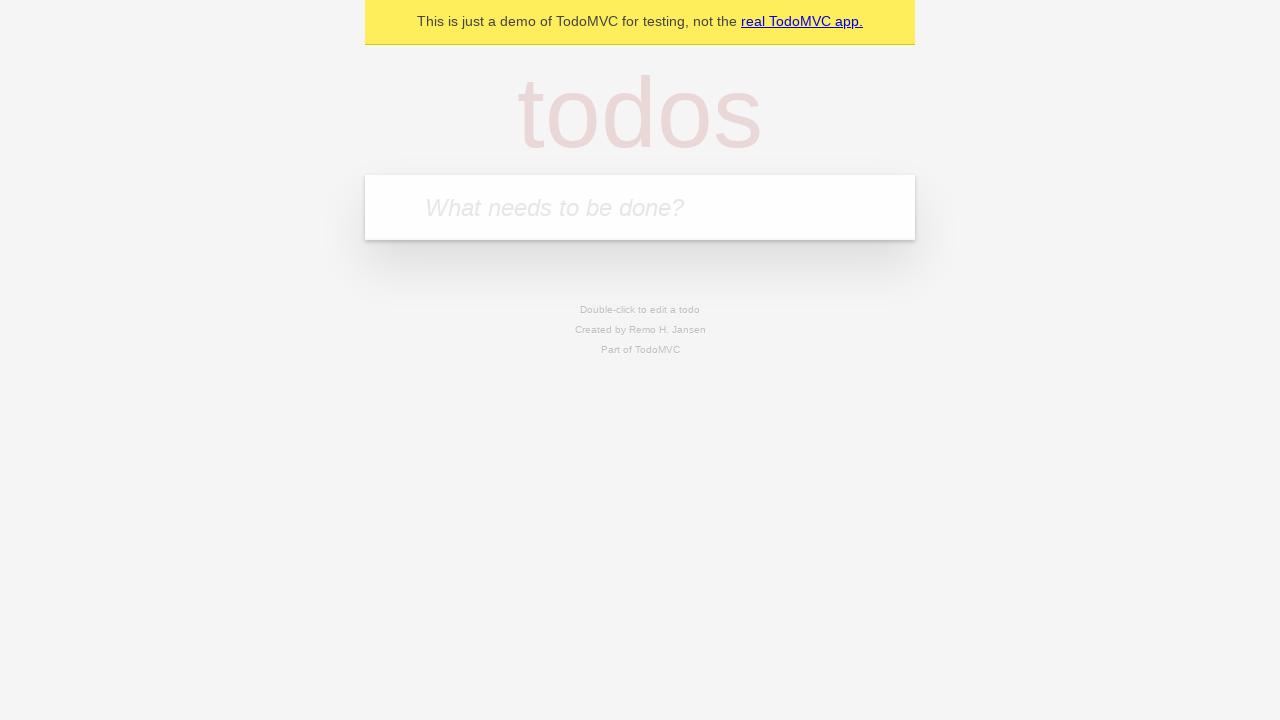

Filled todo input with 'buy some cheese' on internal:attr=[placeholder="What needs to be done?"i]
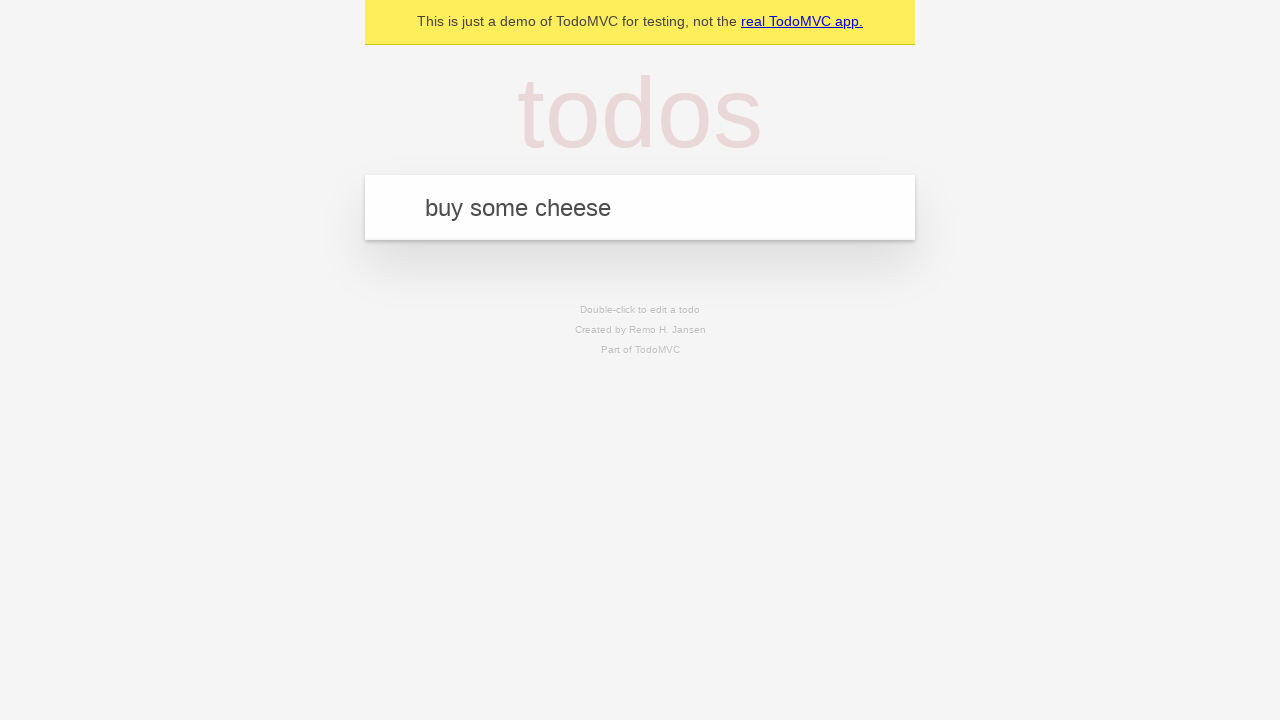

Pressed Enter to create first todo item on internal:attr=[placeholder="What needs to be done?"i]
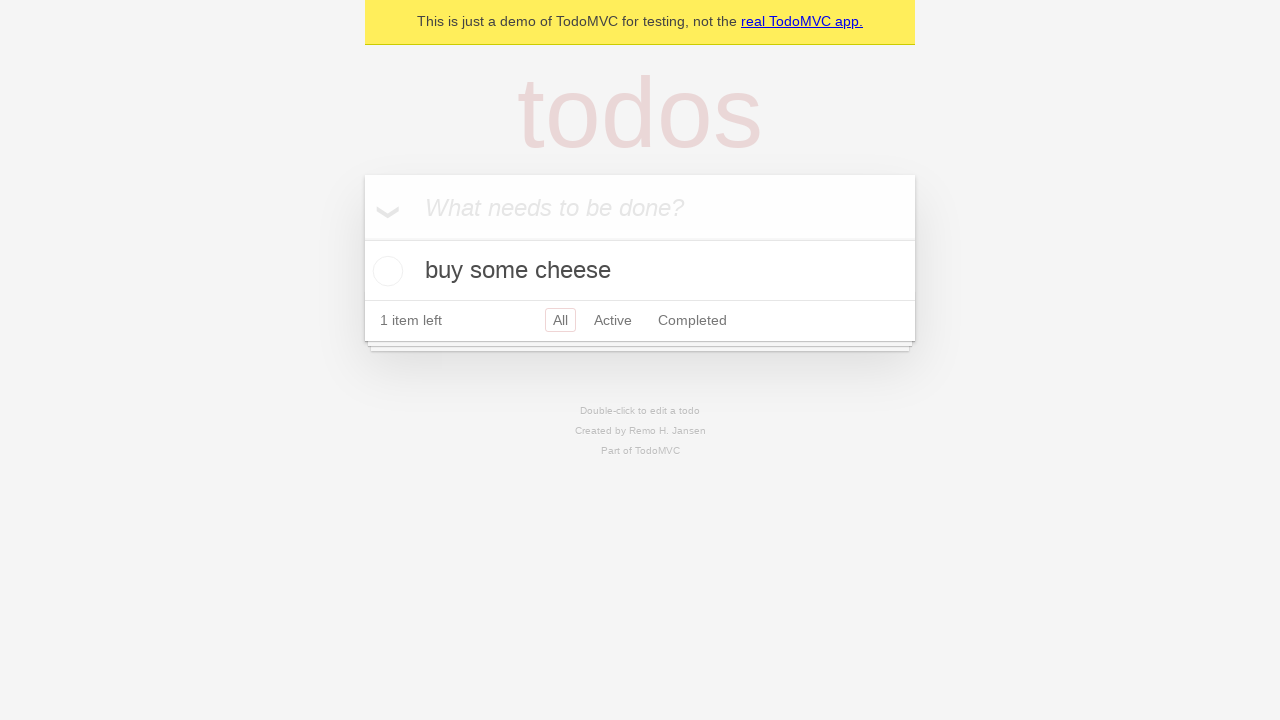

Filled todo input with 'feed the cat' on internal:attr=[placeholder="What needs to be done?"i]
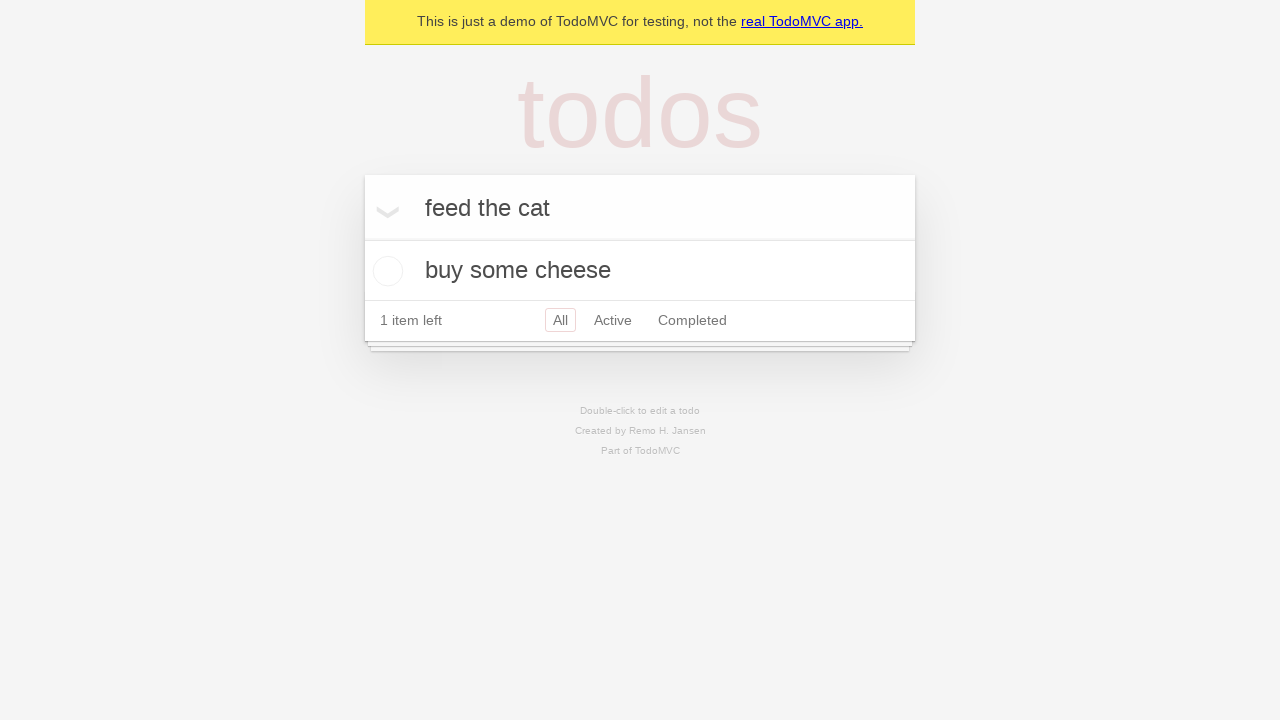

Pressed Enter to create second todo item on internal:attr=[placeholder="What needs to be done?"i]
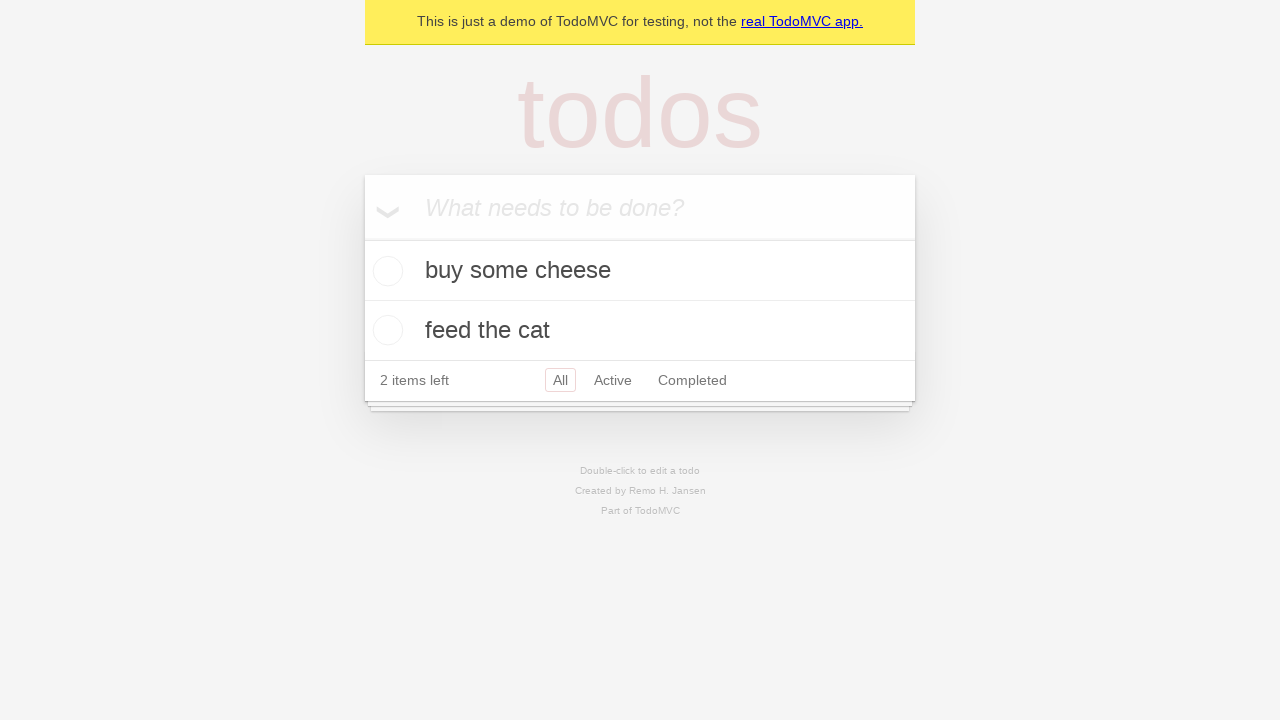

Second todo item appeared in the list
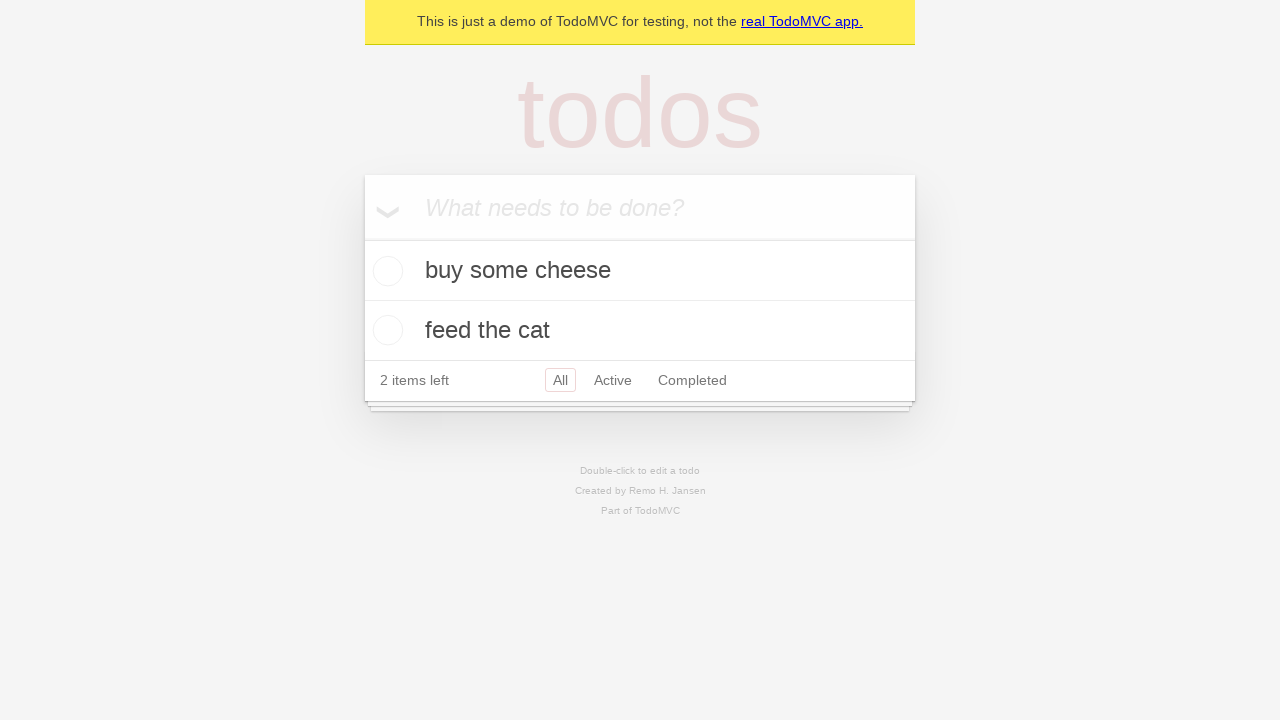

Checked the first todo item at (385, 271) on [data-testid='todo-item'] >> nth=0 >> internal:role=checkbox
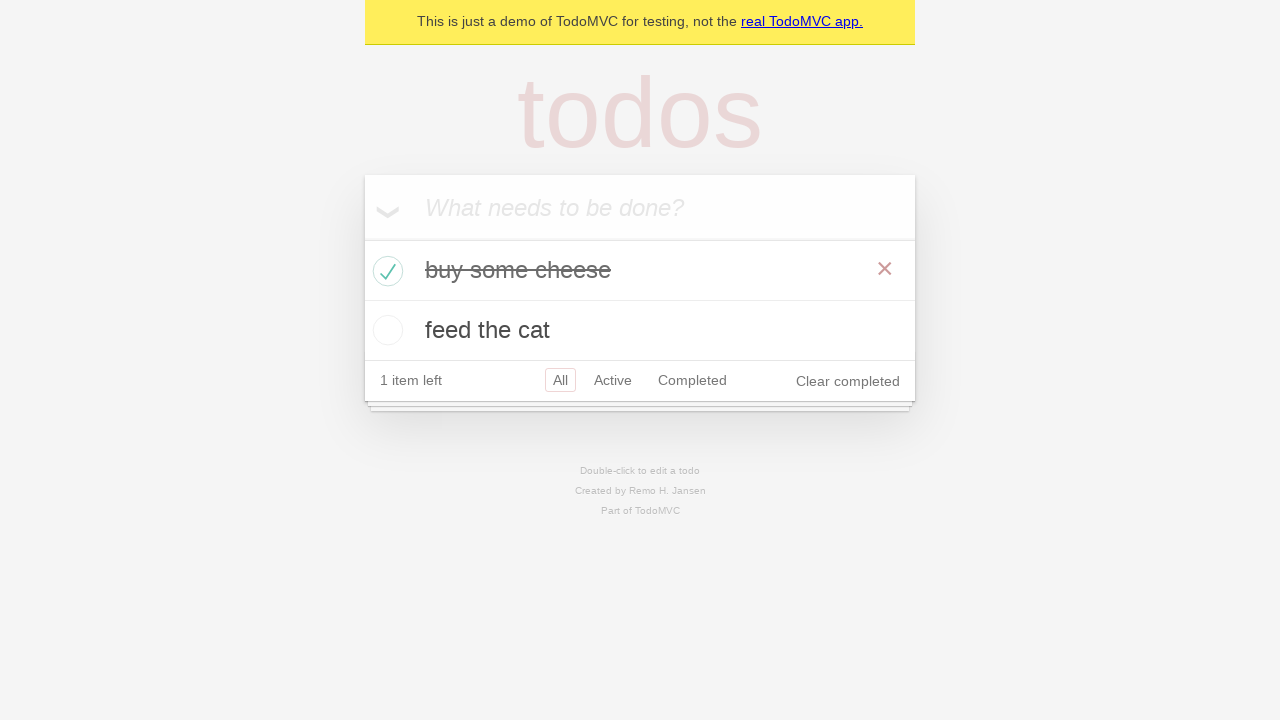

Reloaded the page to test data persistence
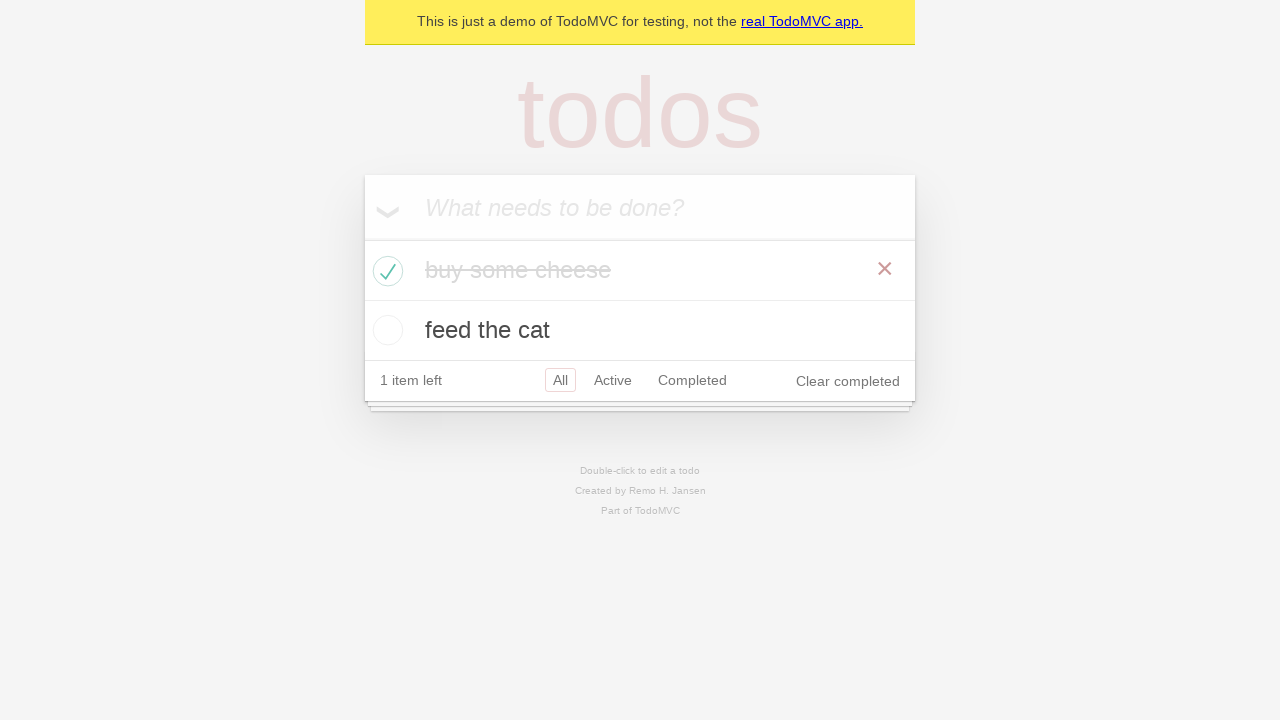

Todo items persisted and reappeared after page reload
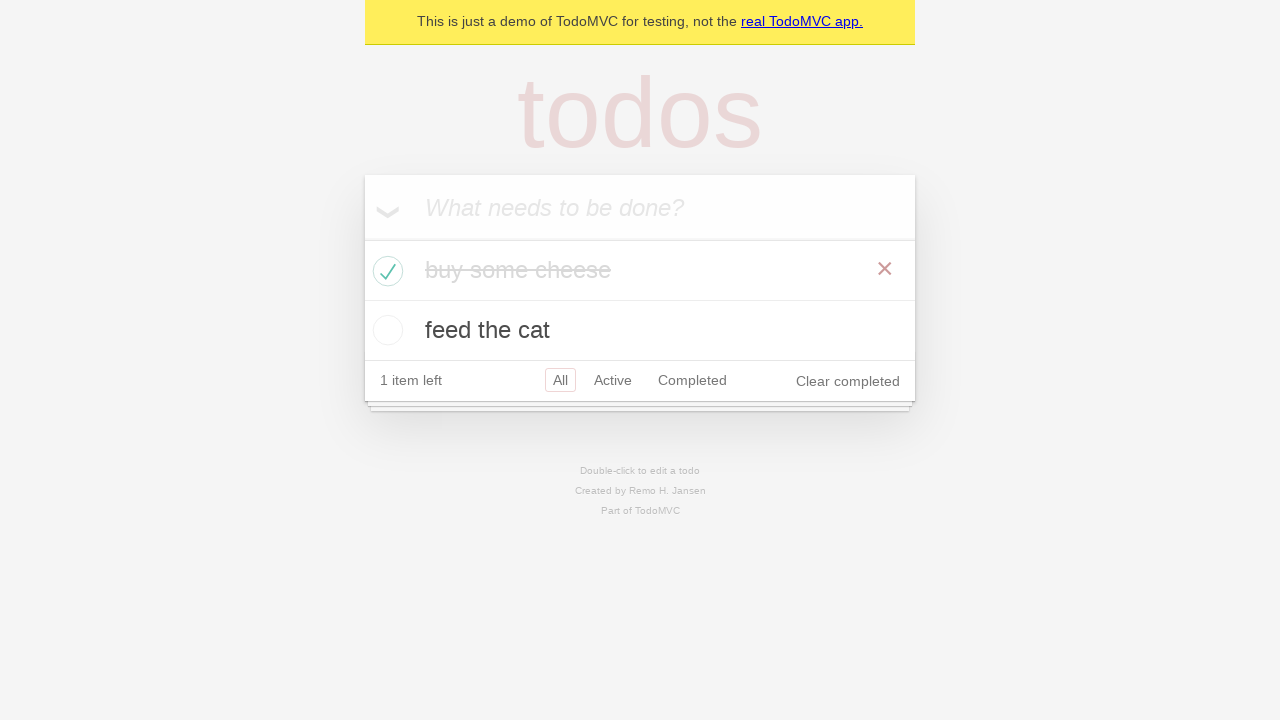

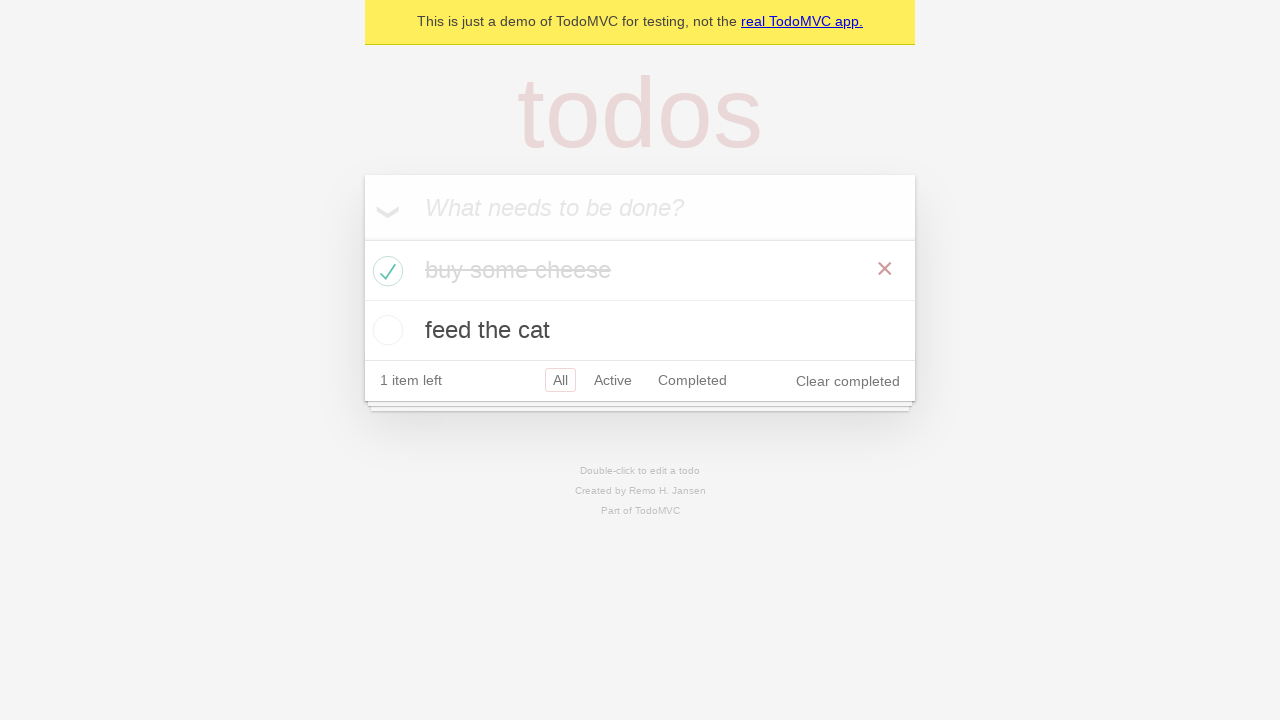